Tests typing a first name into the firstName field on the practice form

Starting URL: https://demoqa.com/automation-practice-form

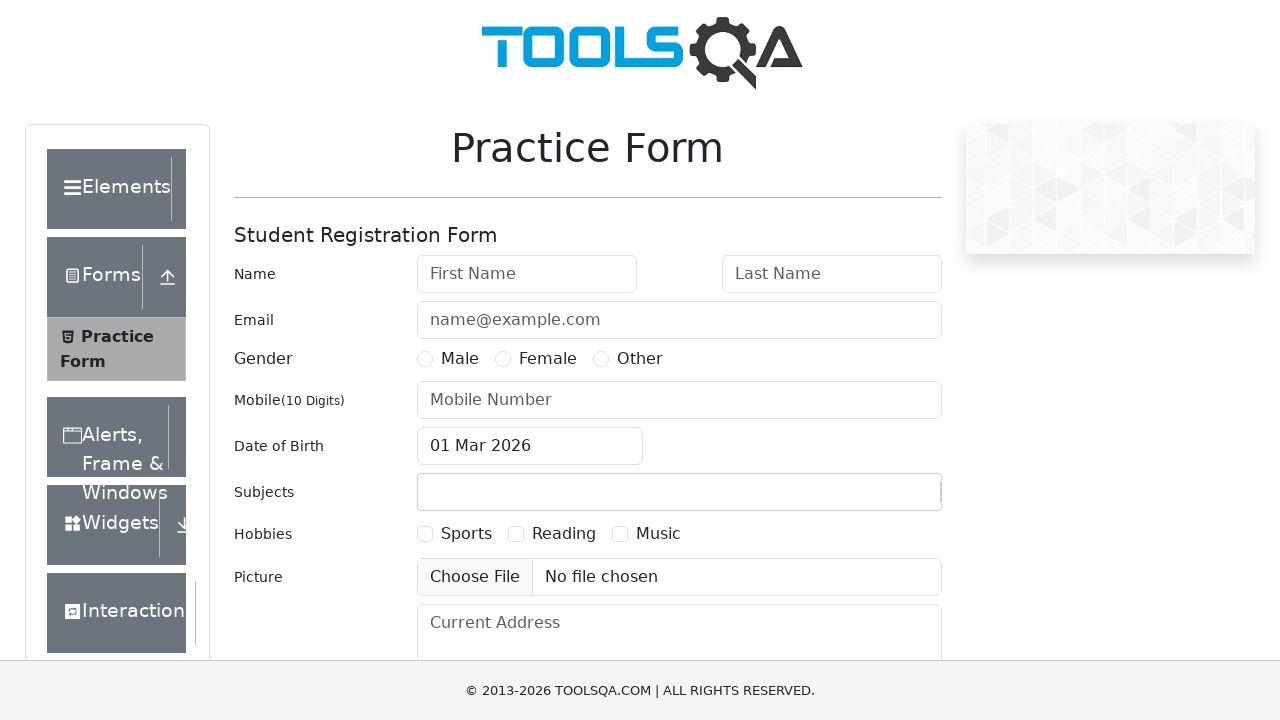

Typed 'Artem' into the firstName field on #firstName
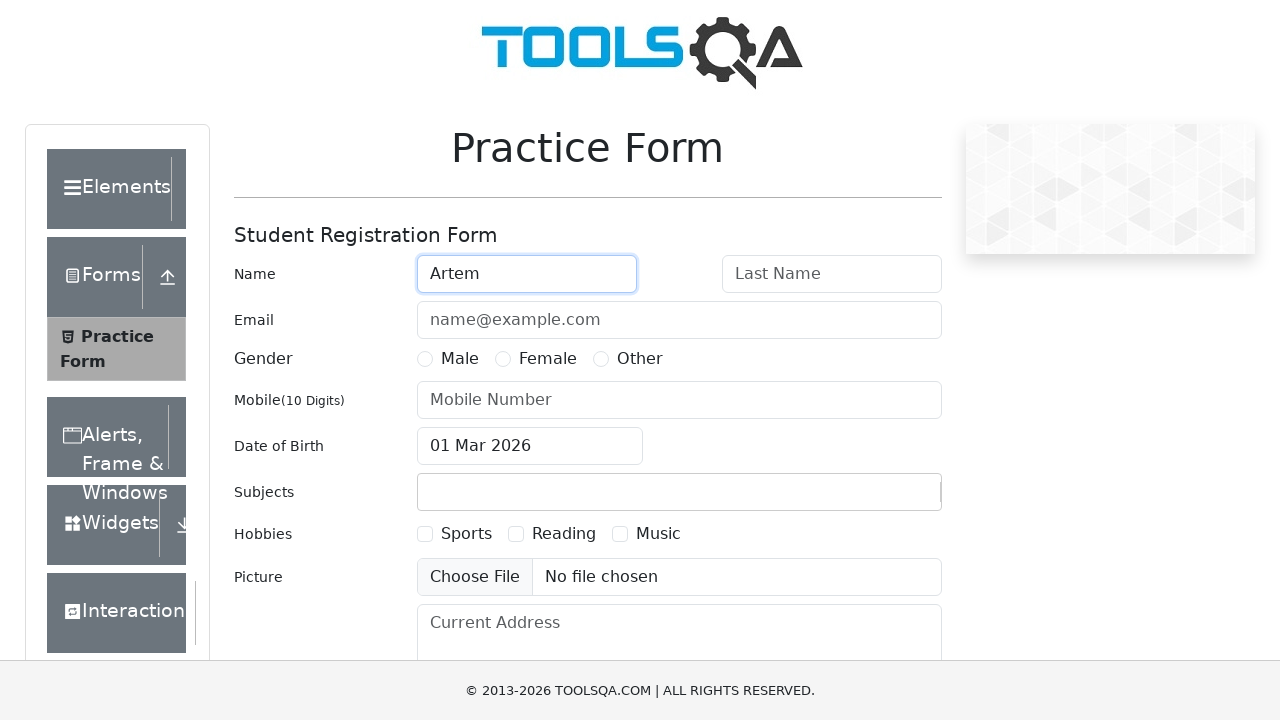

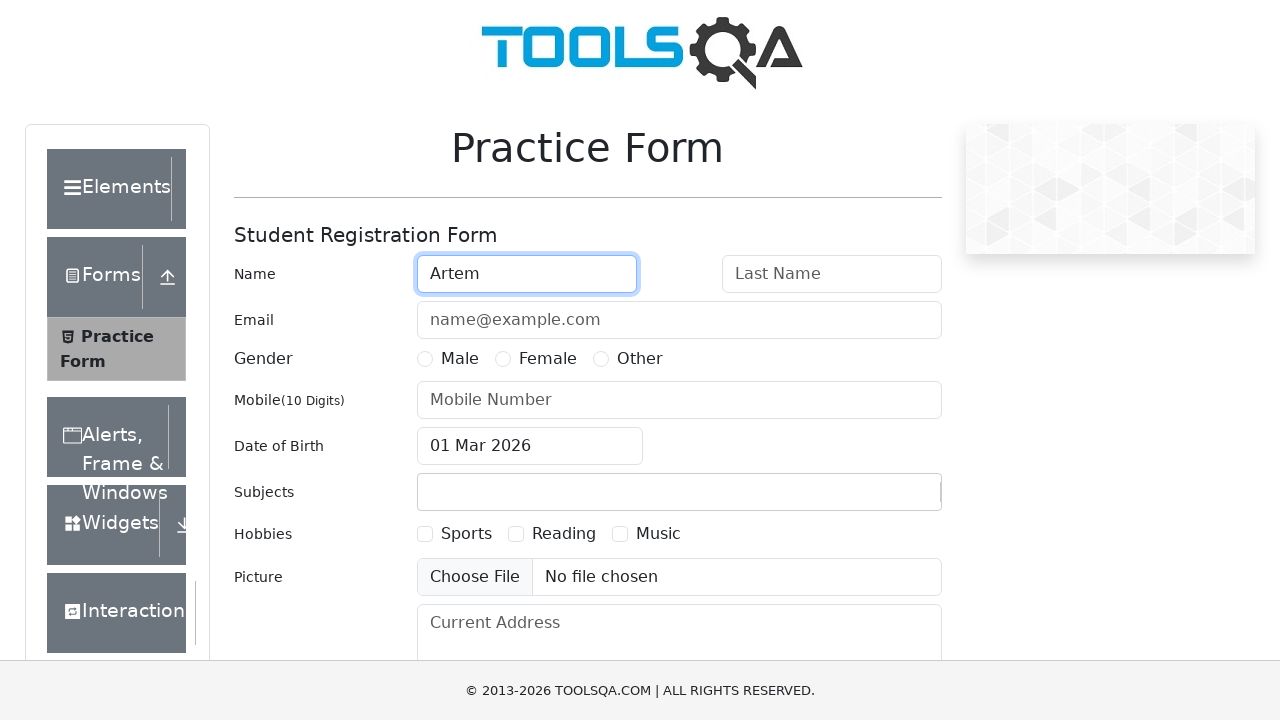